Tests frame access by URL and fills an input field inside the frame

Starting URL: https://selectorshub.com/iframe-scenario/

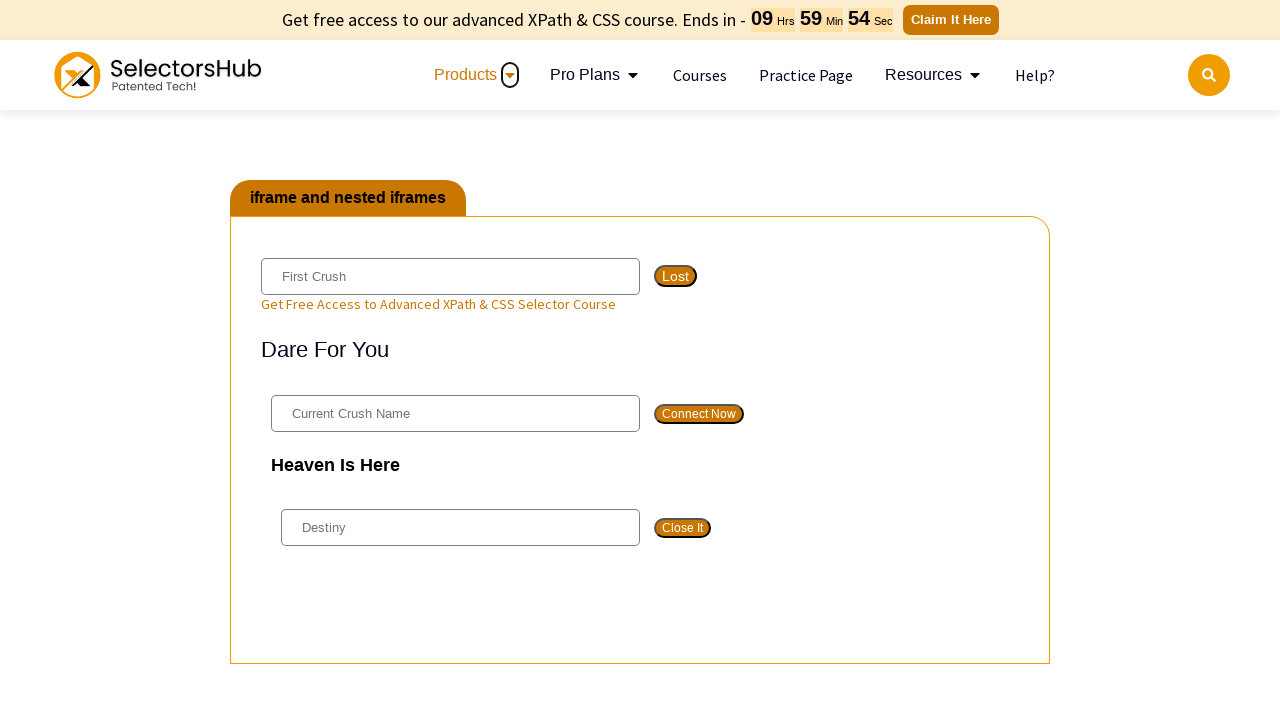

Located frame by URL https://selectorshub.com/iframe-and-nested-iframe/
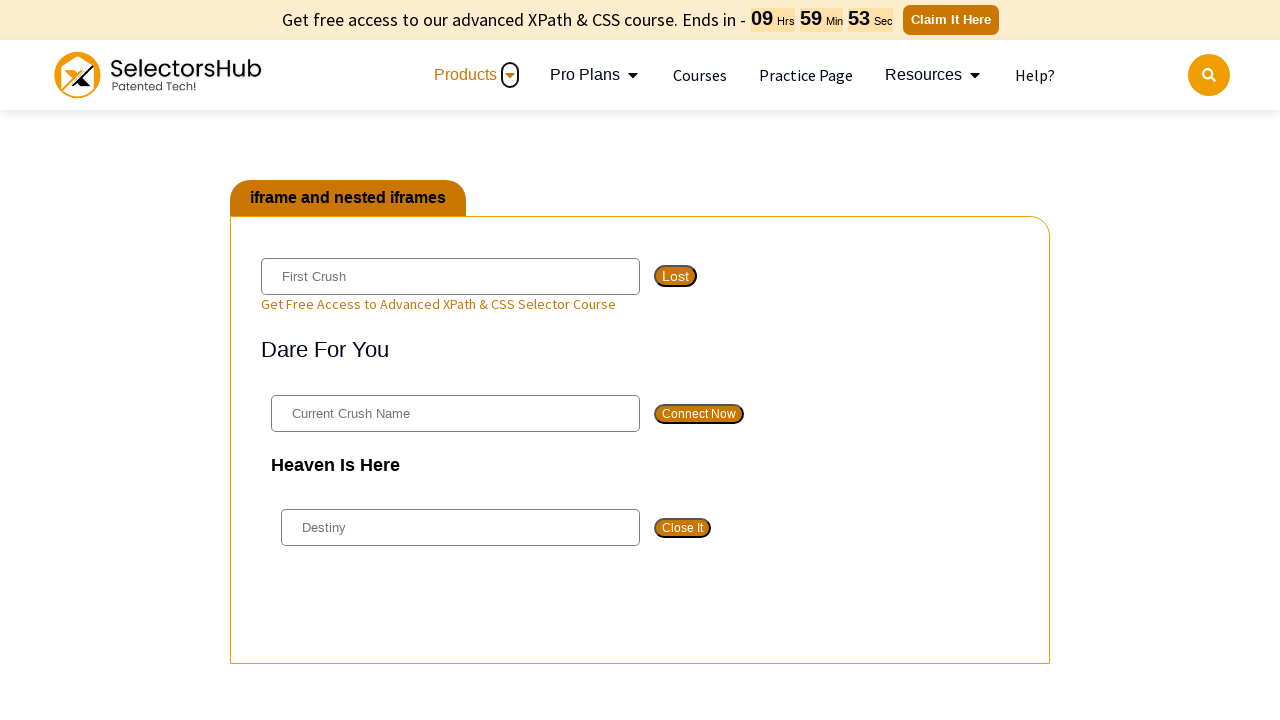

Filled 'First Crush' input field inside frame with 'test' on xpath=//input[@placeholder='First Crush']
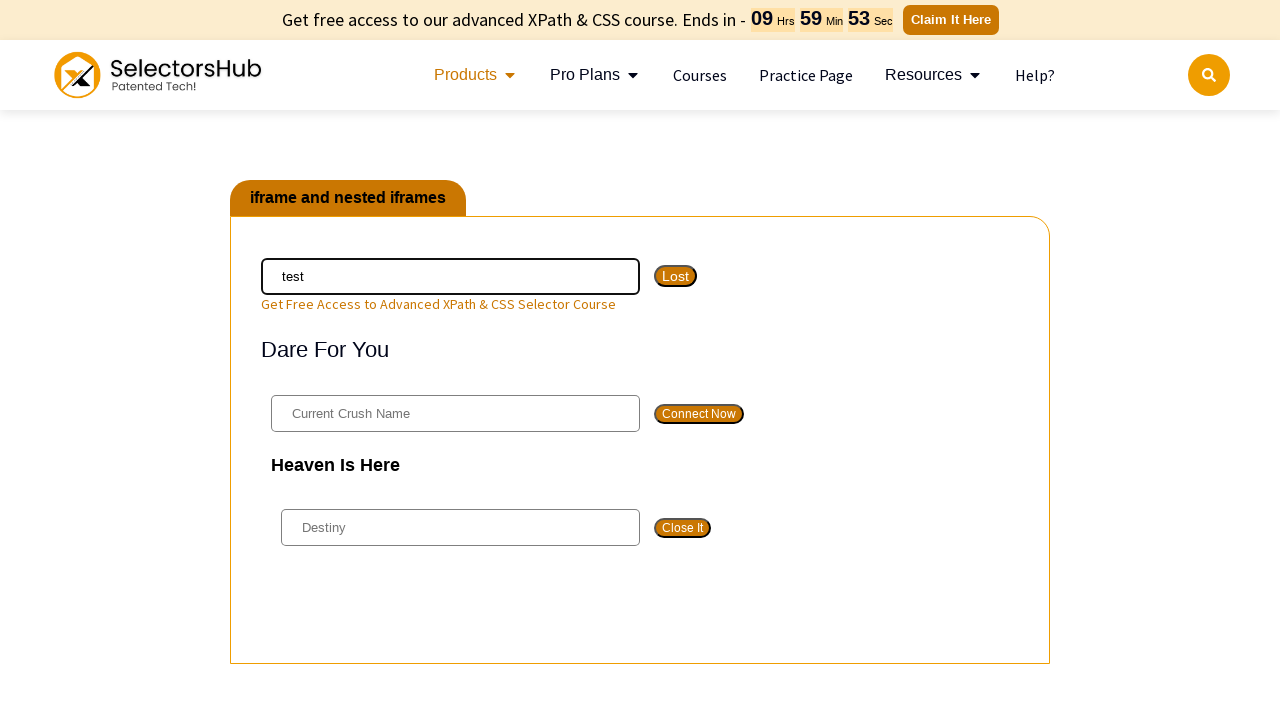

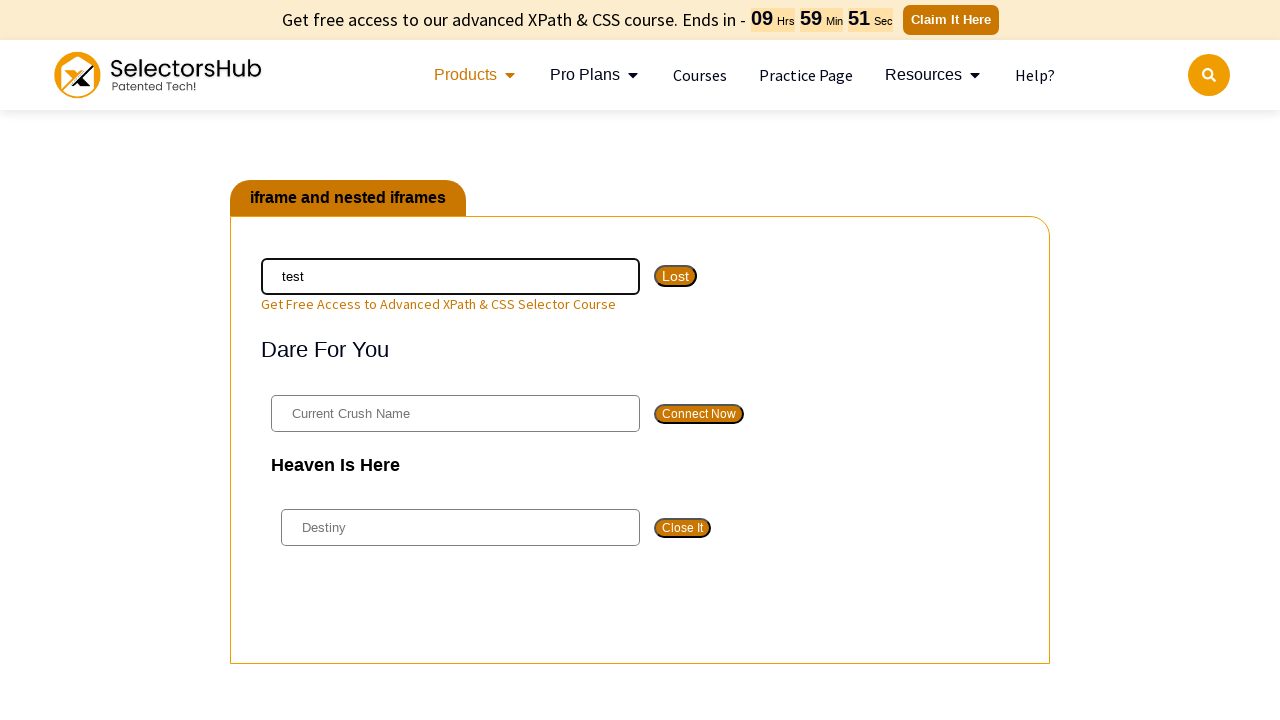